Tests an electric floor heating calculator by filling in room dimensions, selecting room type and heating type, entering heat losses value, and verifying the calculated cable power results.

Starting URL: https://kermi-fko.ru/raschety/Calc-Rehau-Solelec.aspx

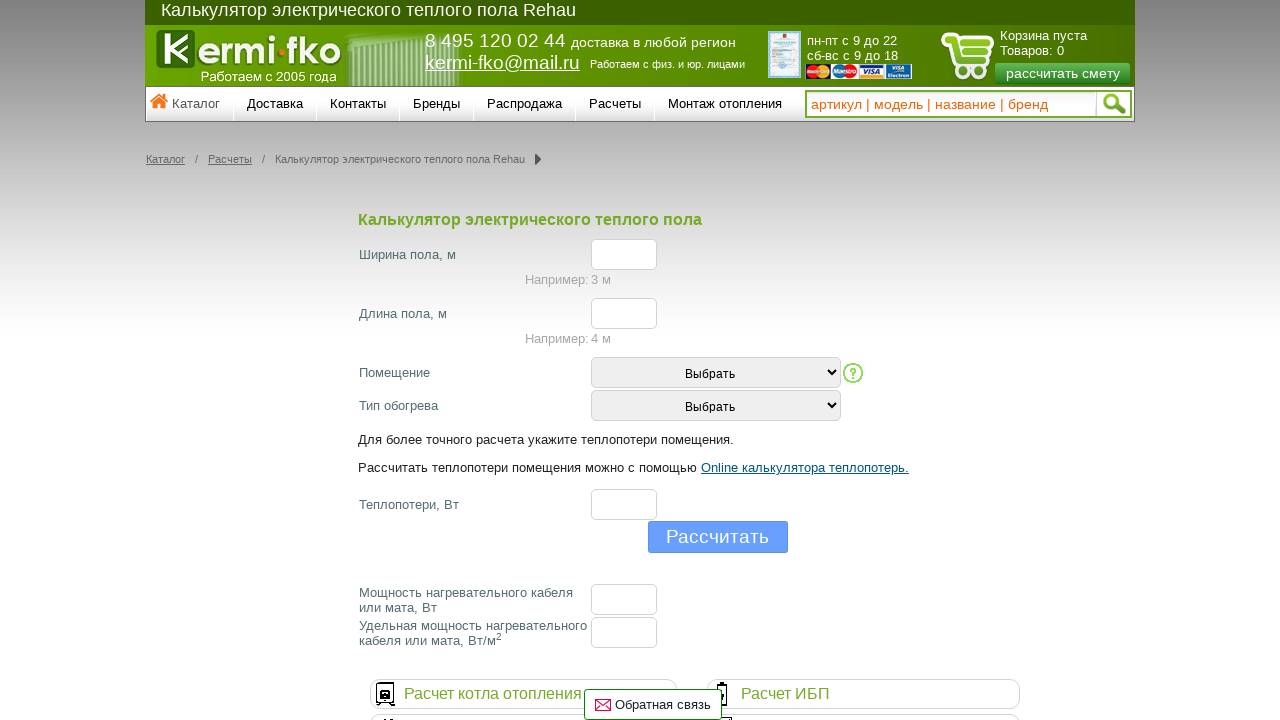

Filled width field with value '3' on #el_f_width
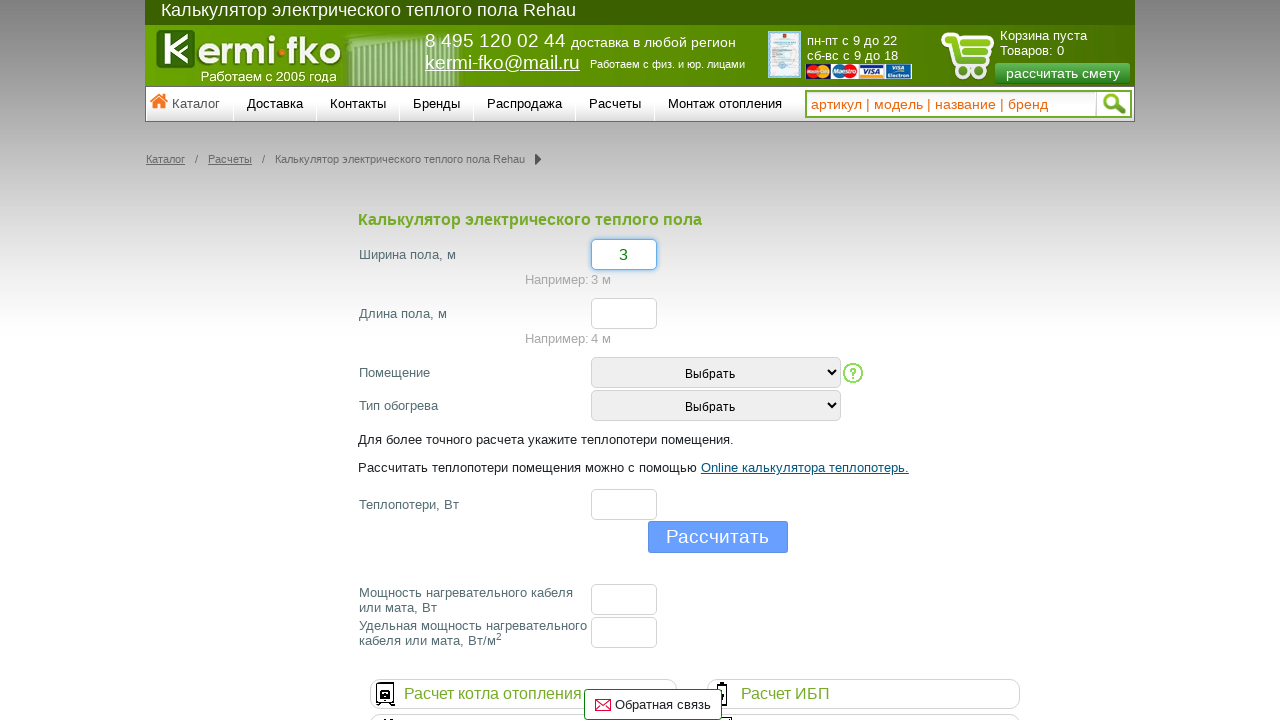

Filled length field with value '5' on #el_f_lenght
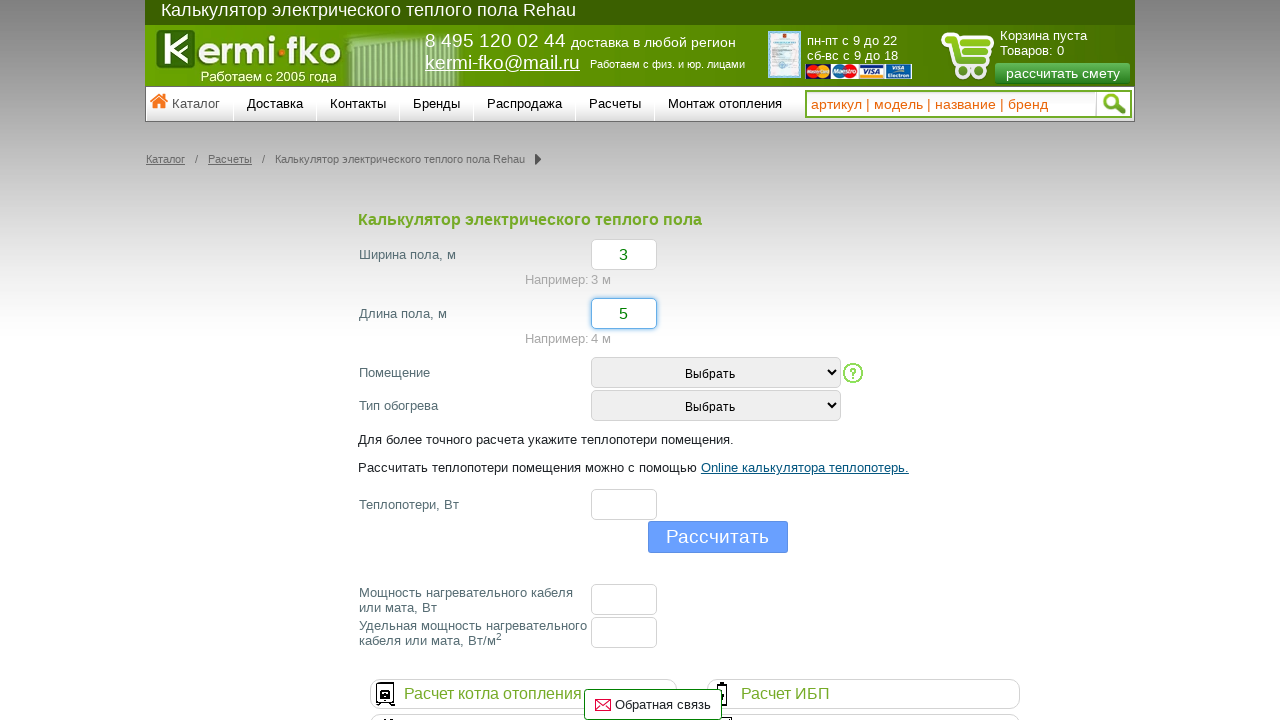

Selected room type 'Кухня или спальня' from dropdown on #room_type
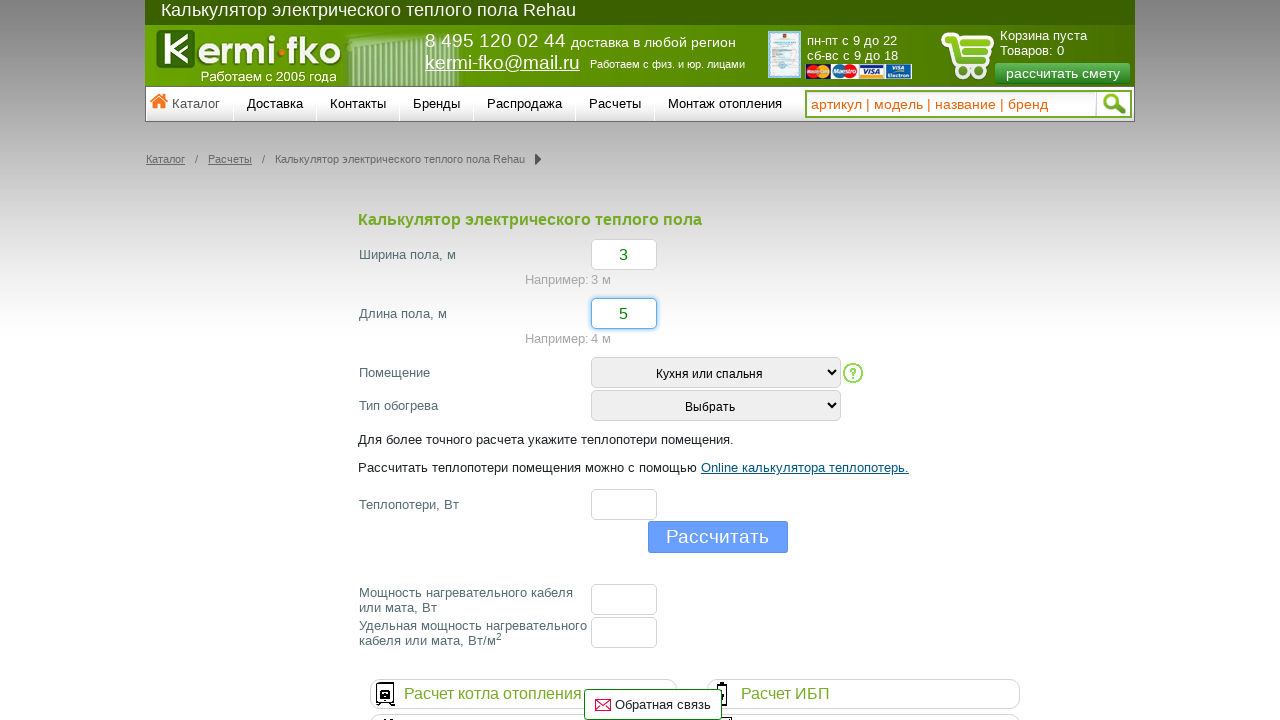

Selected heating type 'Подогрев для комфорта' from dropdown on #heating_type
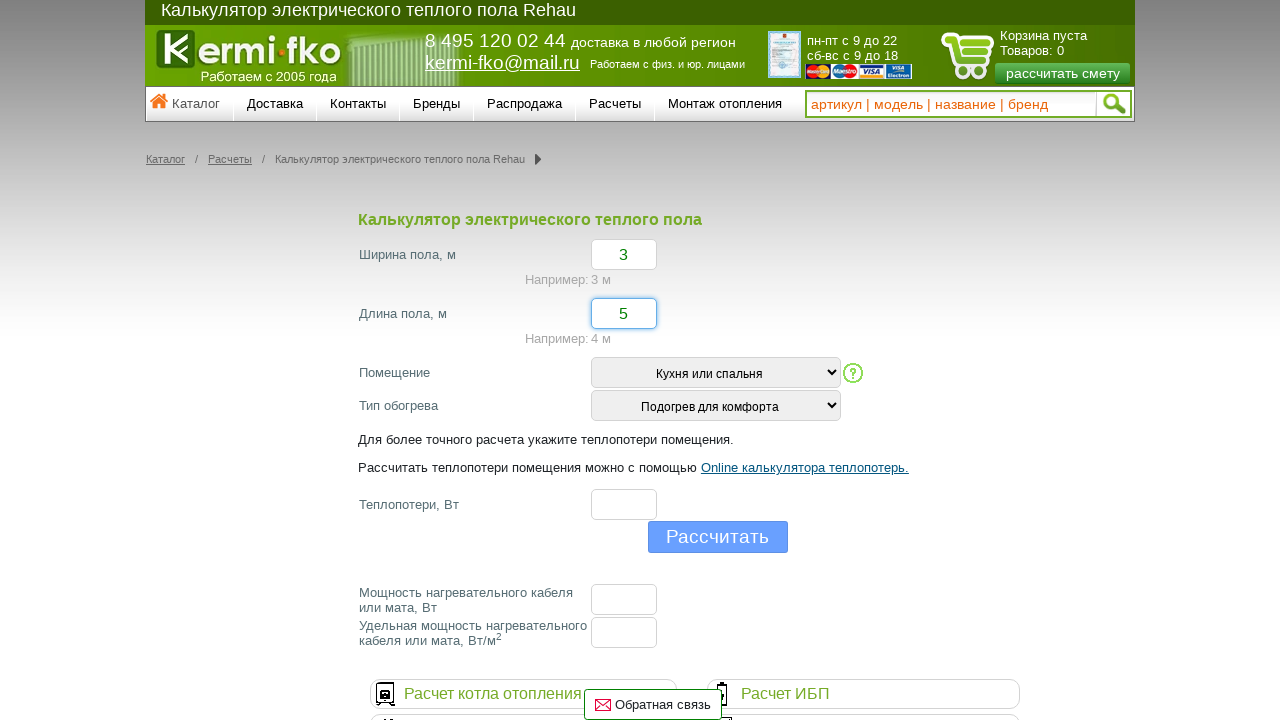

Filled heat losses field with value '20' on #el_f_losses
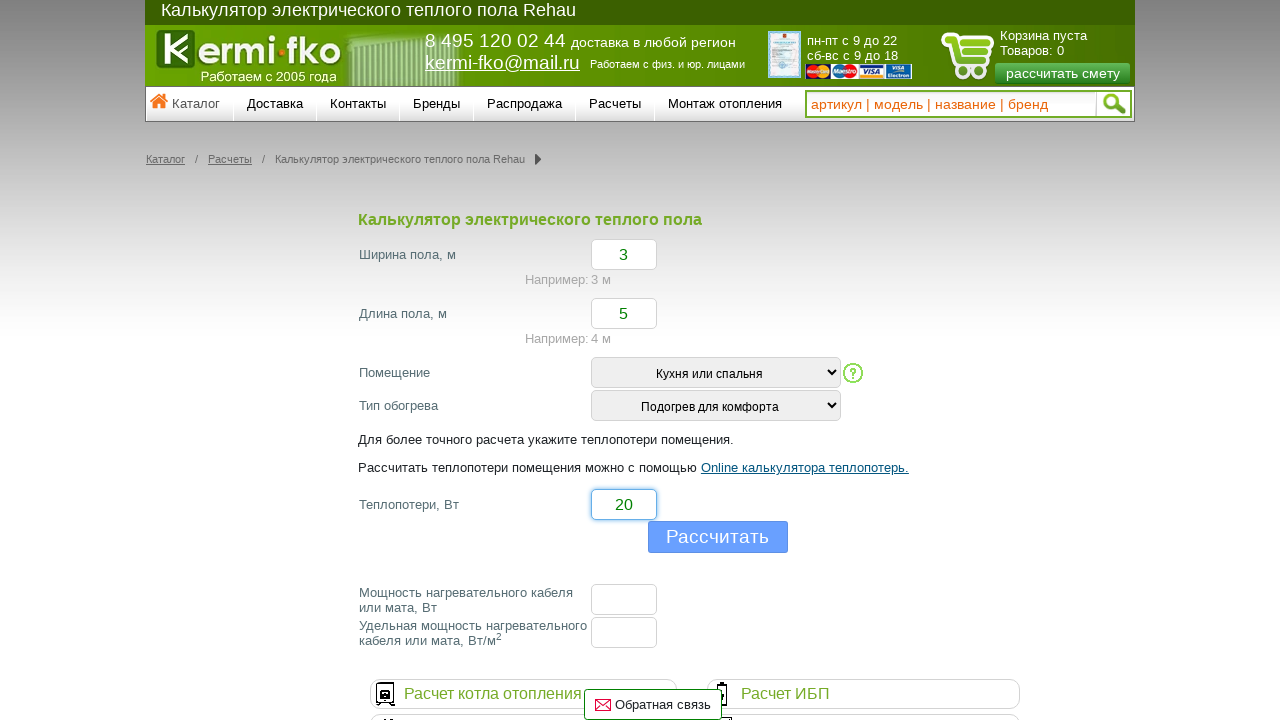

Clicked calculate button at (718, 537) on [value='Рассчитать']
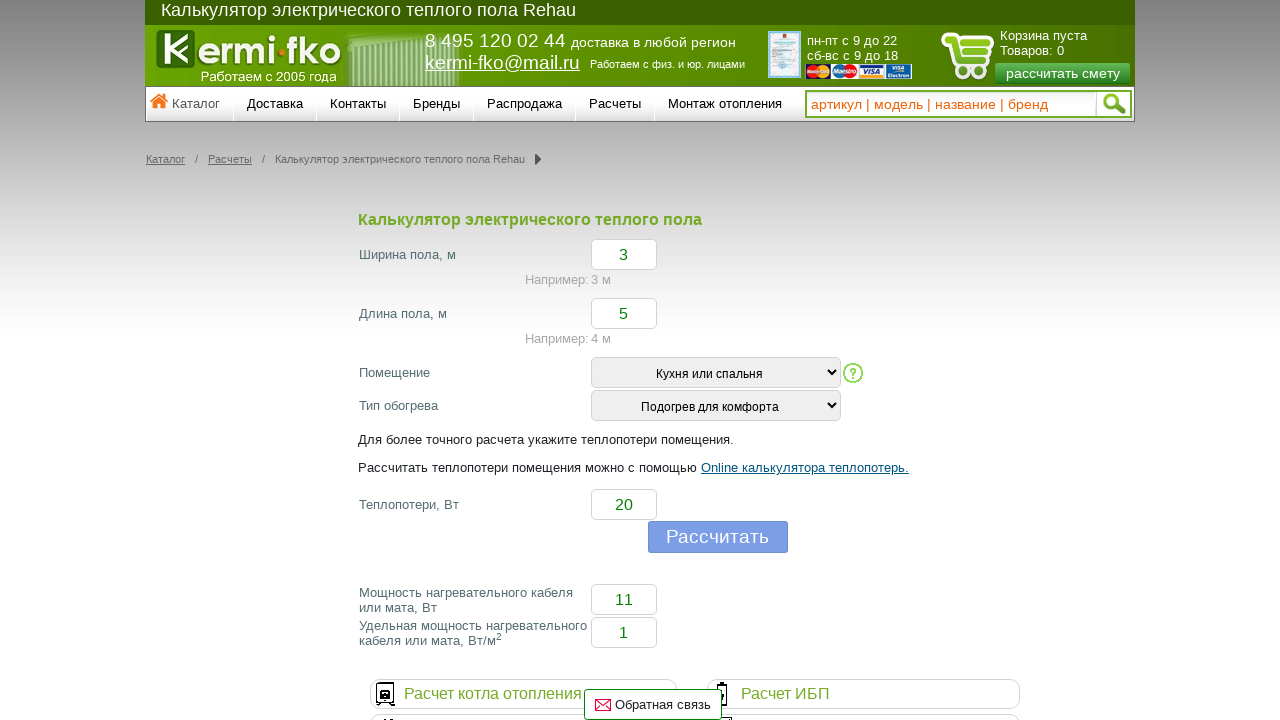

Waited 2000ms for calculation results
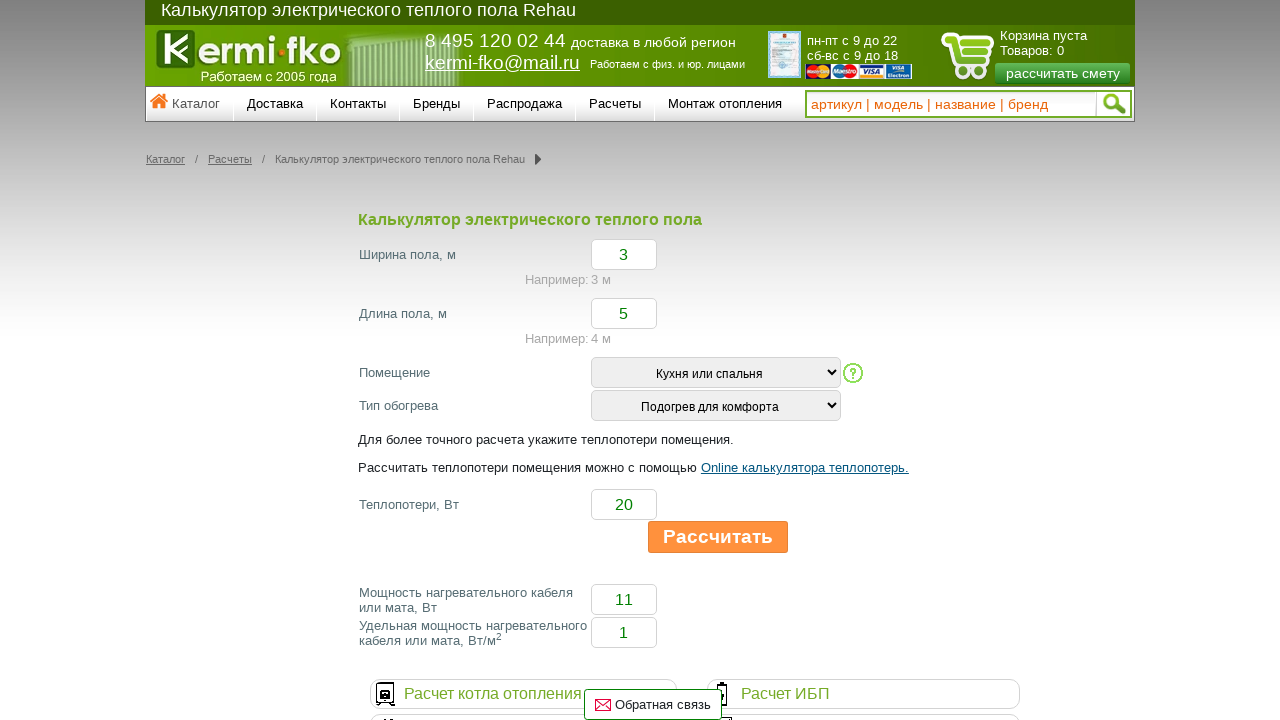

Retrieved floor cable power value: '11'
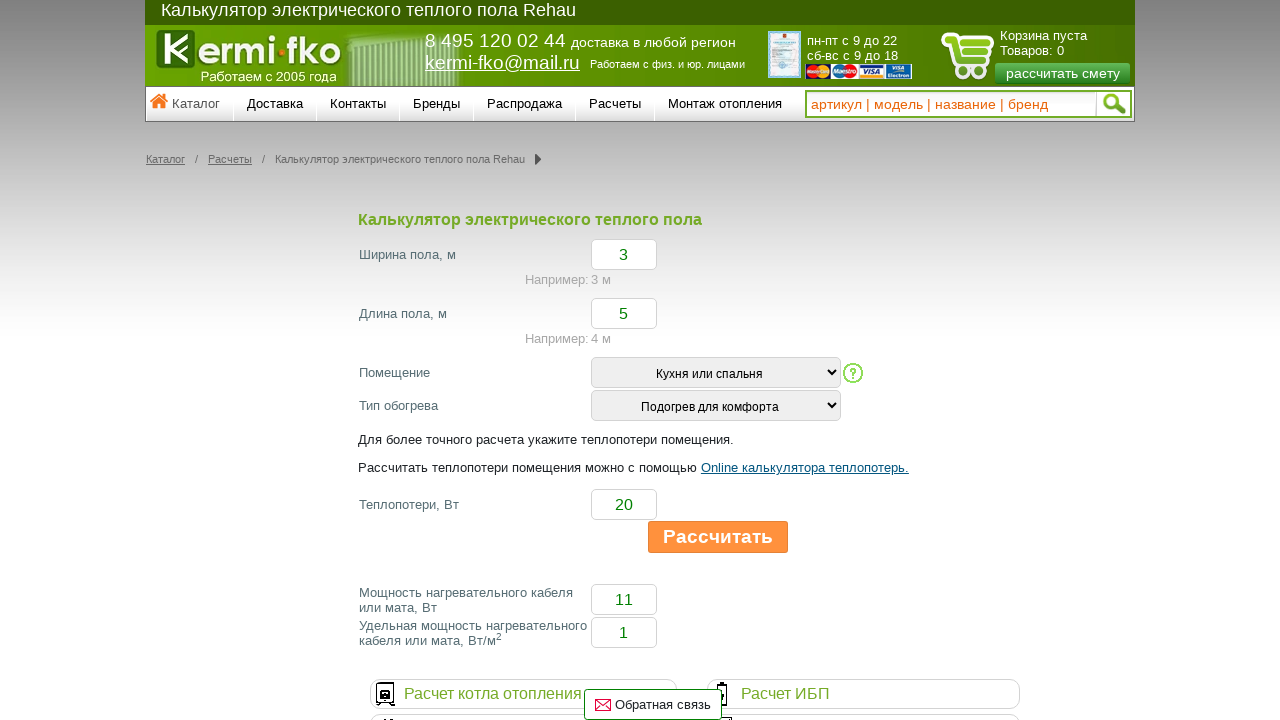

Verified floor cable power equals '11'
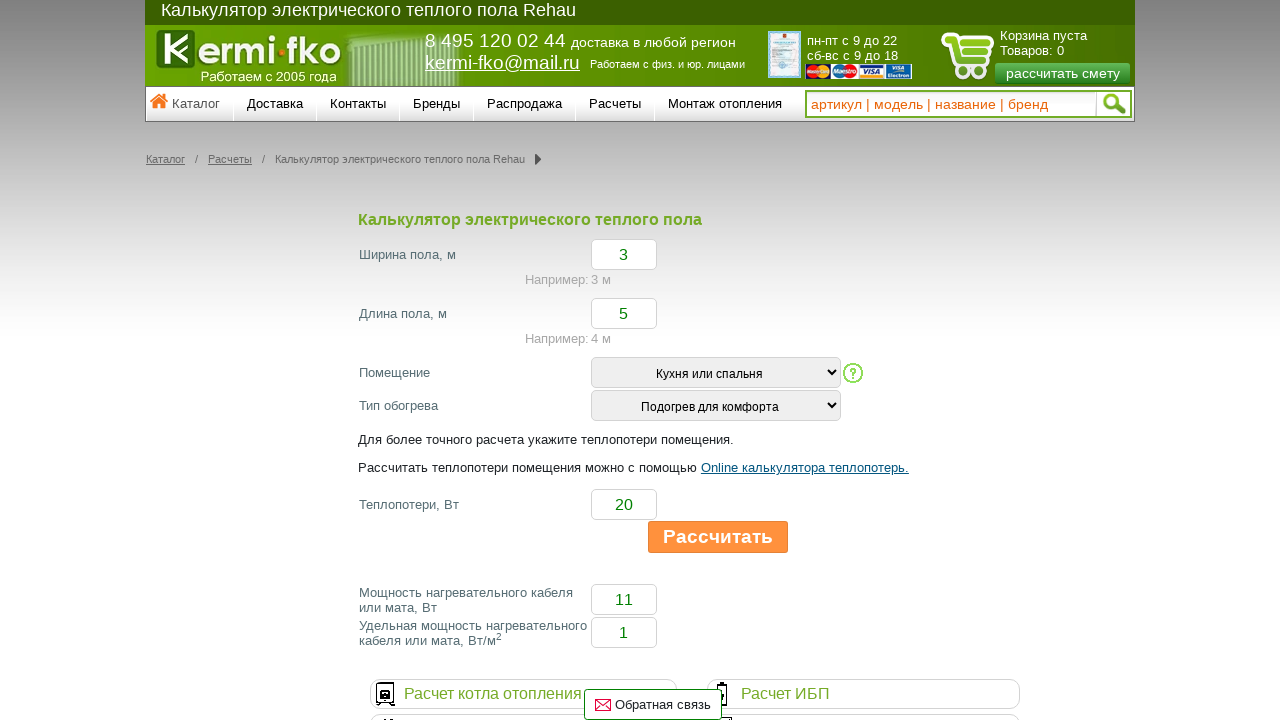

Retrieved specific floor cable power value: '1'
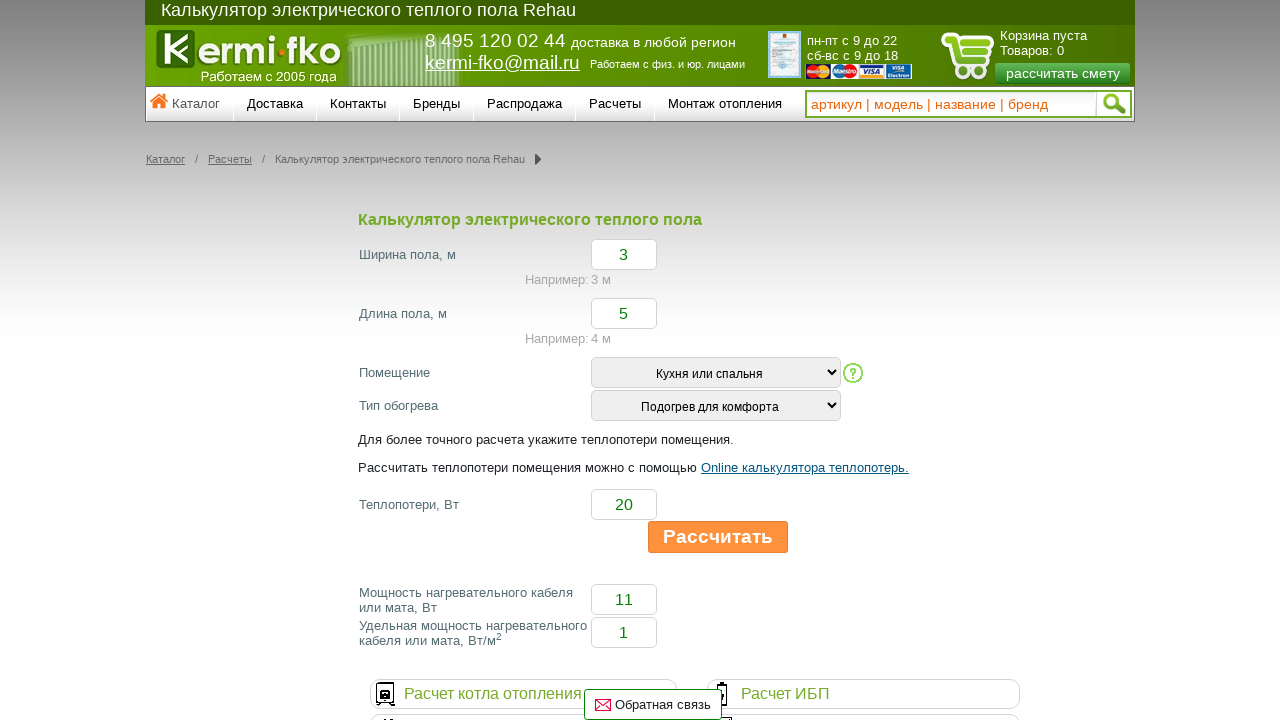

Verified specific floor cable power equals '1'
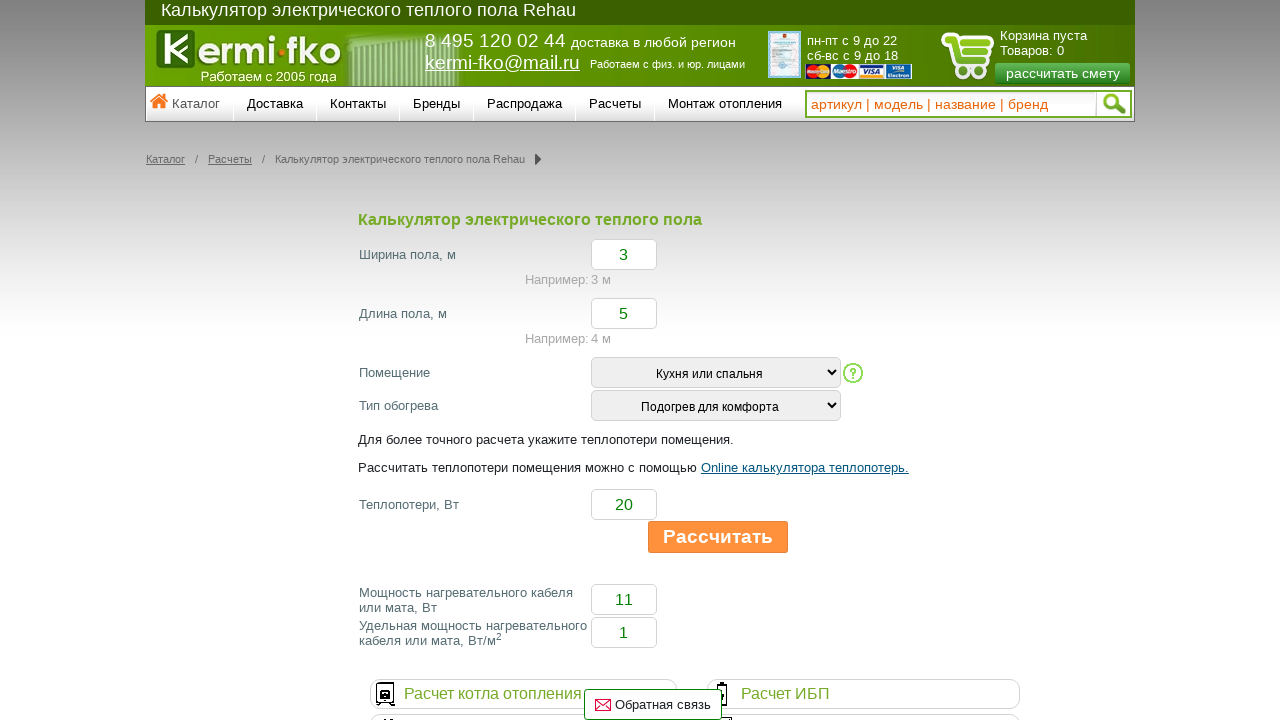

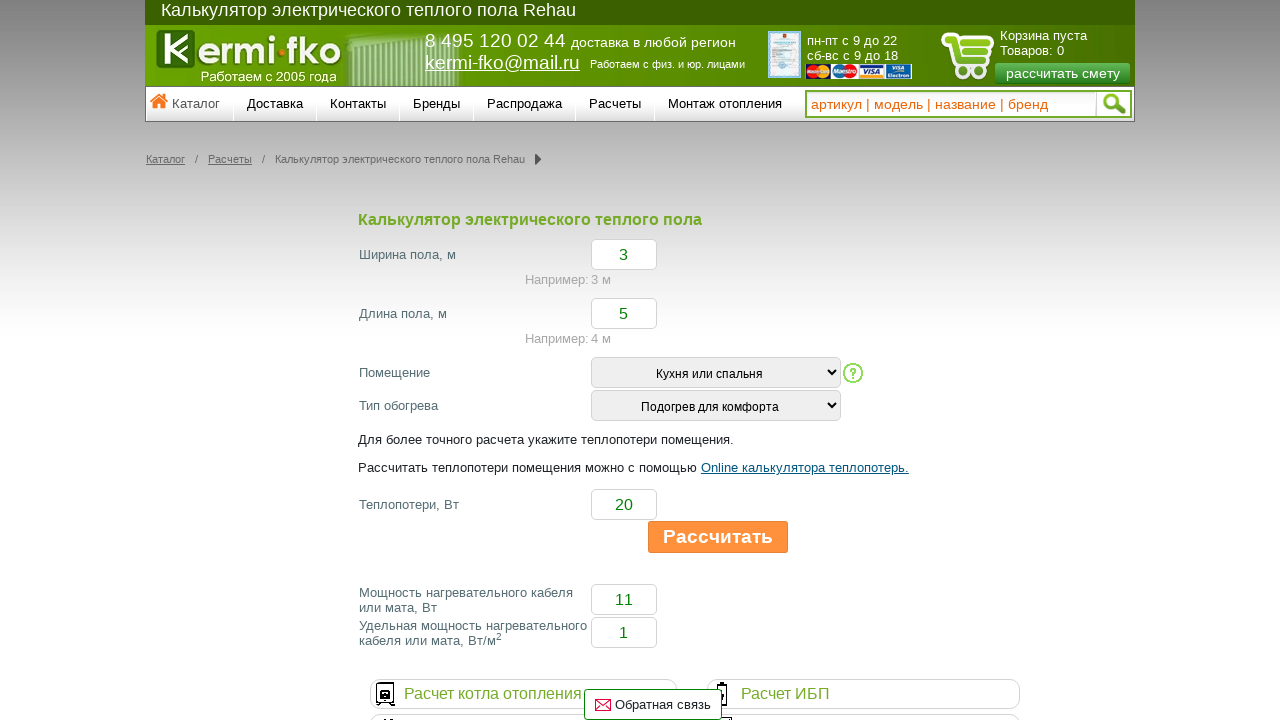